Tests dropdown menu by clicking the dropdown button and selecting the autocomplete option

Starting URL: https://formy-project.herokuapp.com/dropdown

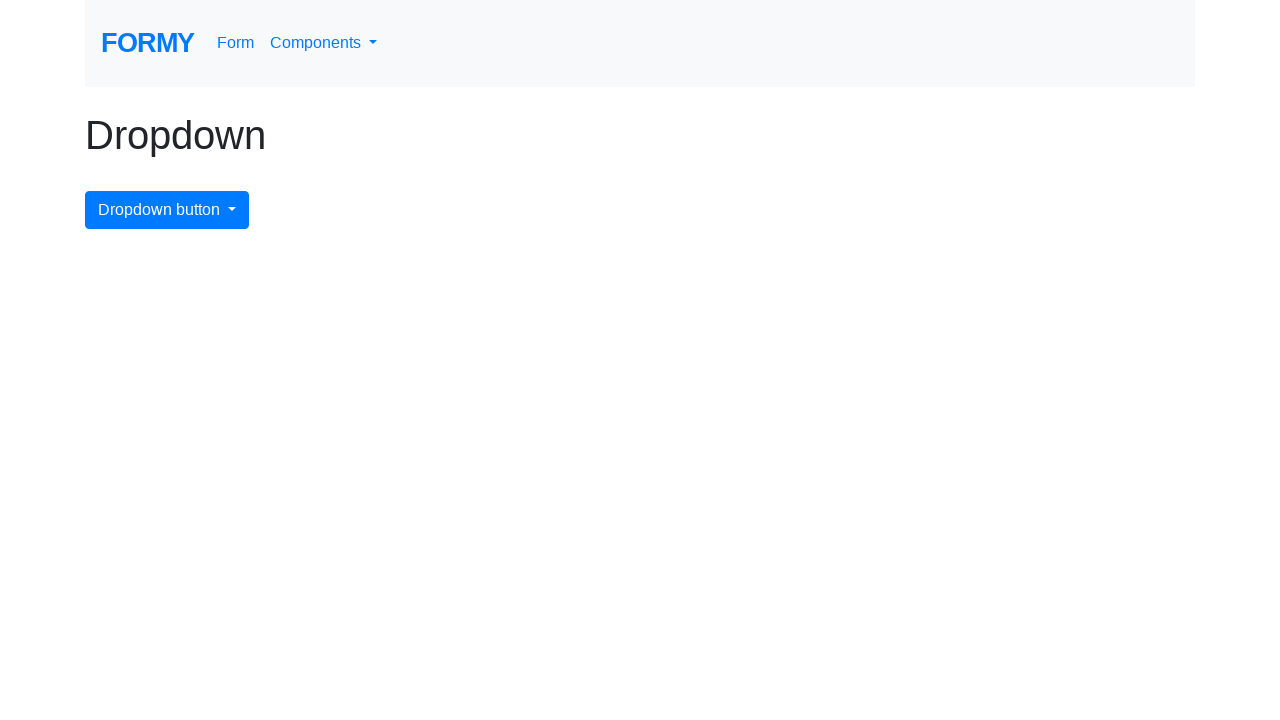

Clicked the dropdown menu button at (167, 210) on #dropdownMenuButton
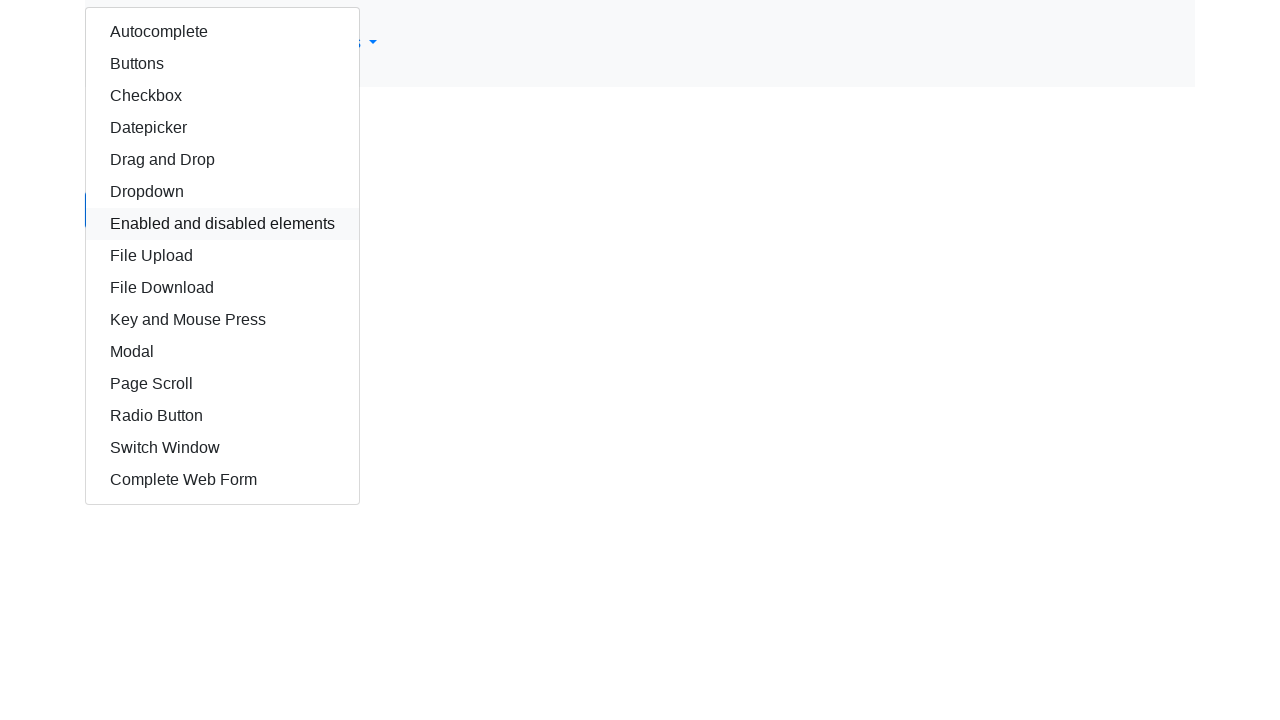

Clicked the autocomplete option from dropdown menu at (222, 32) on #autocomplete
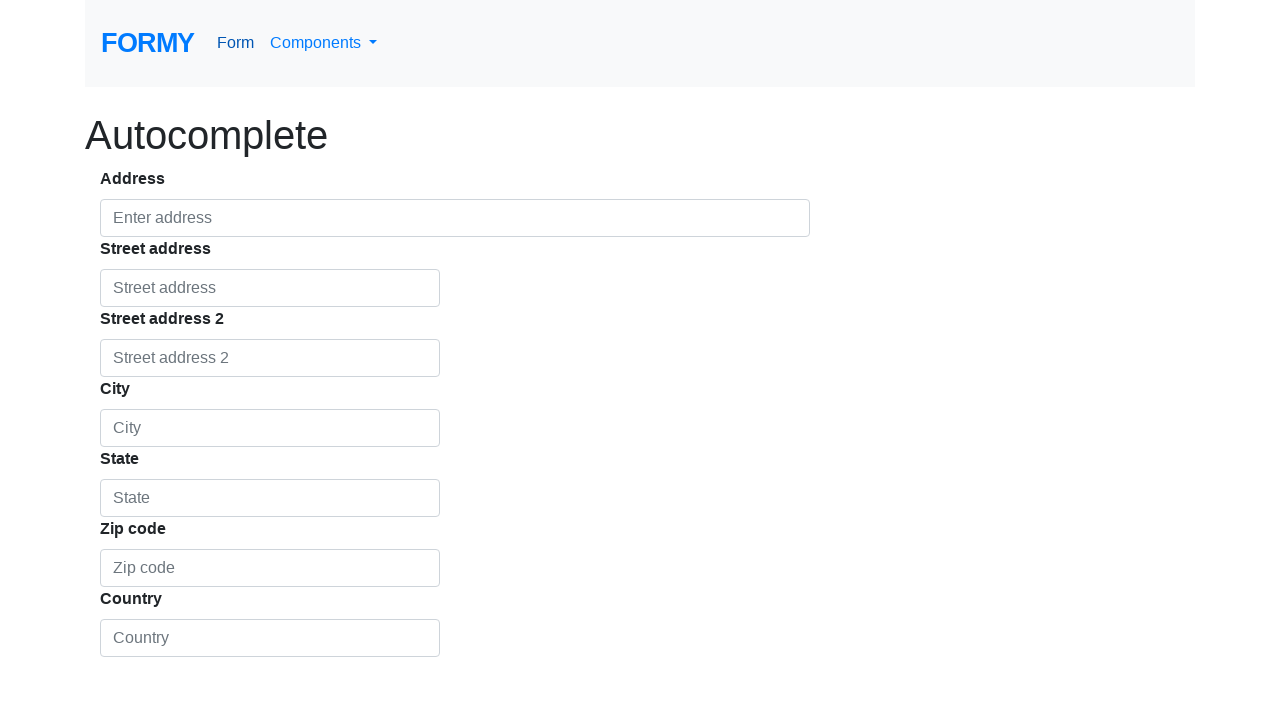

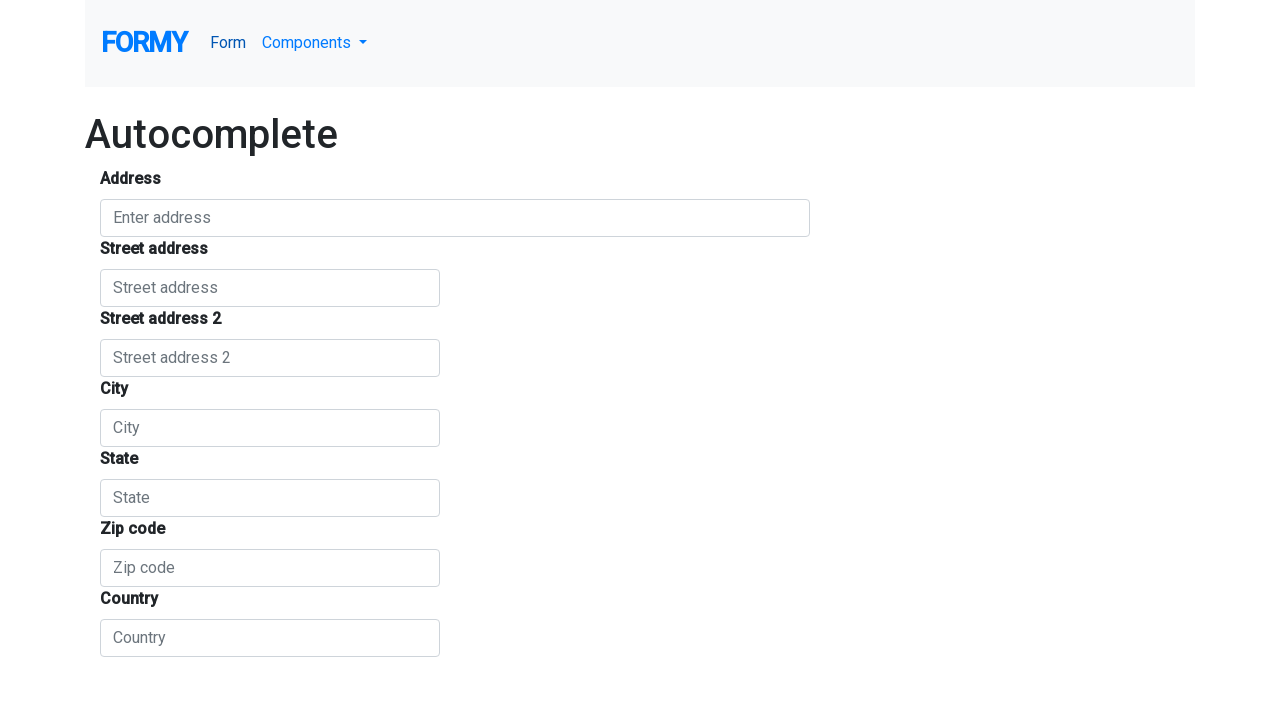